Navigates to Mars NASA news site and waits for news content to load

Starting URL: https://data-class-mars.s3.amazonaws.com/Mars/index.html

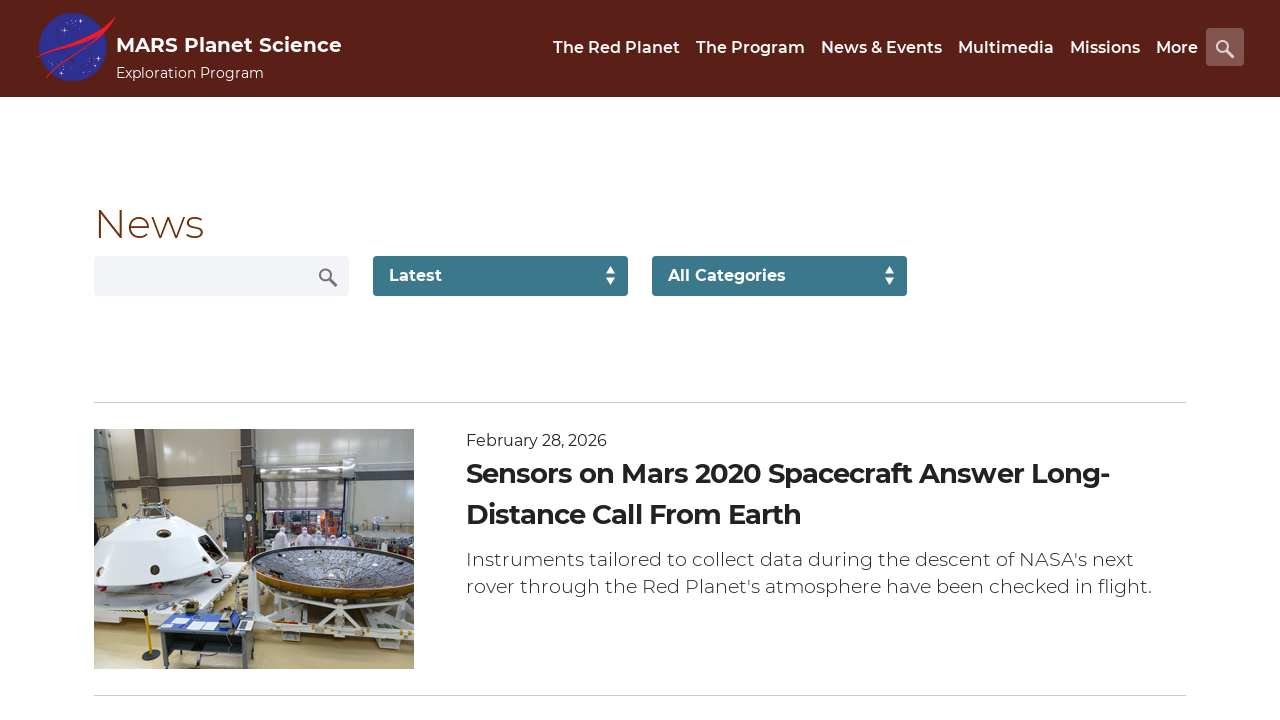

Navigated to Mars NASA news site
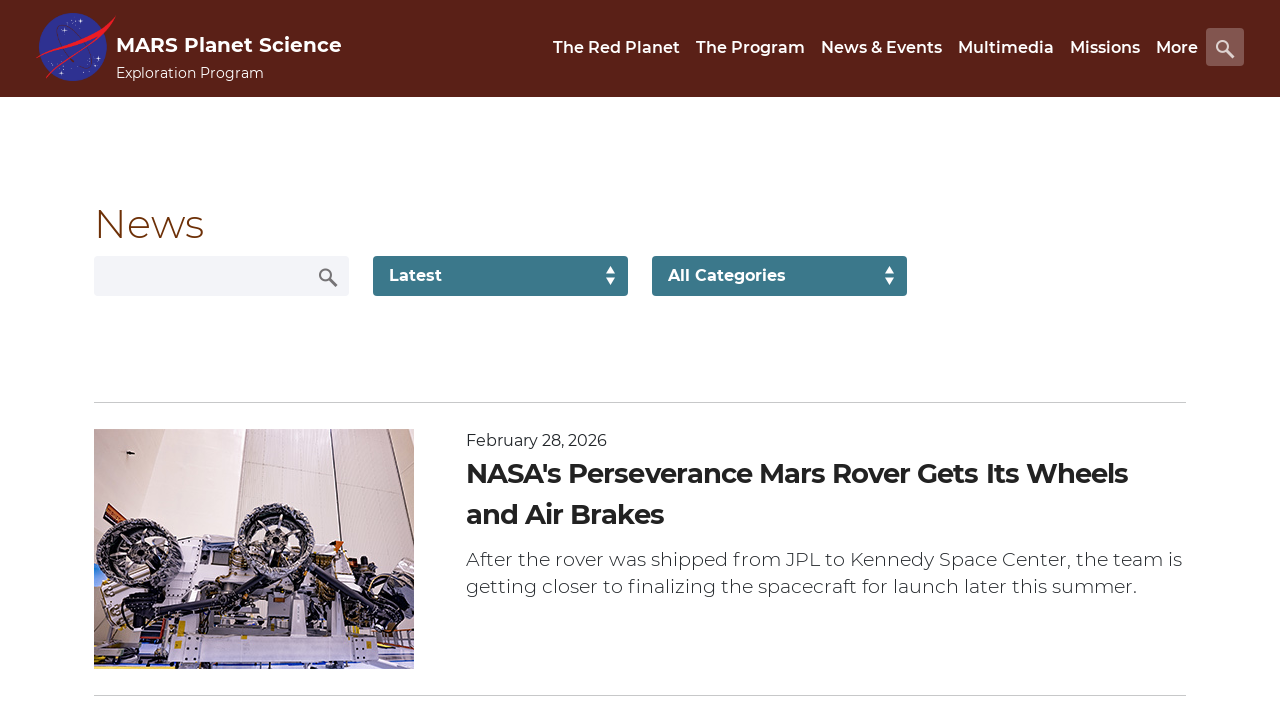

News list content loaded
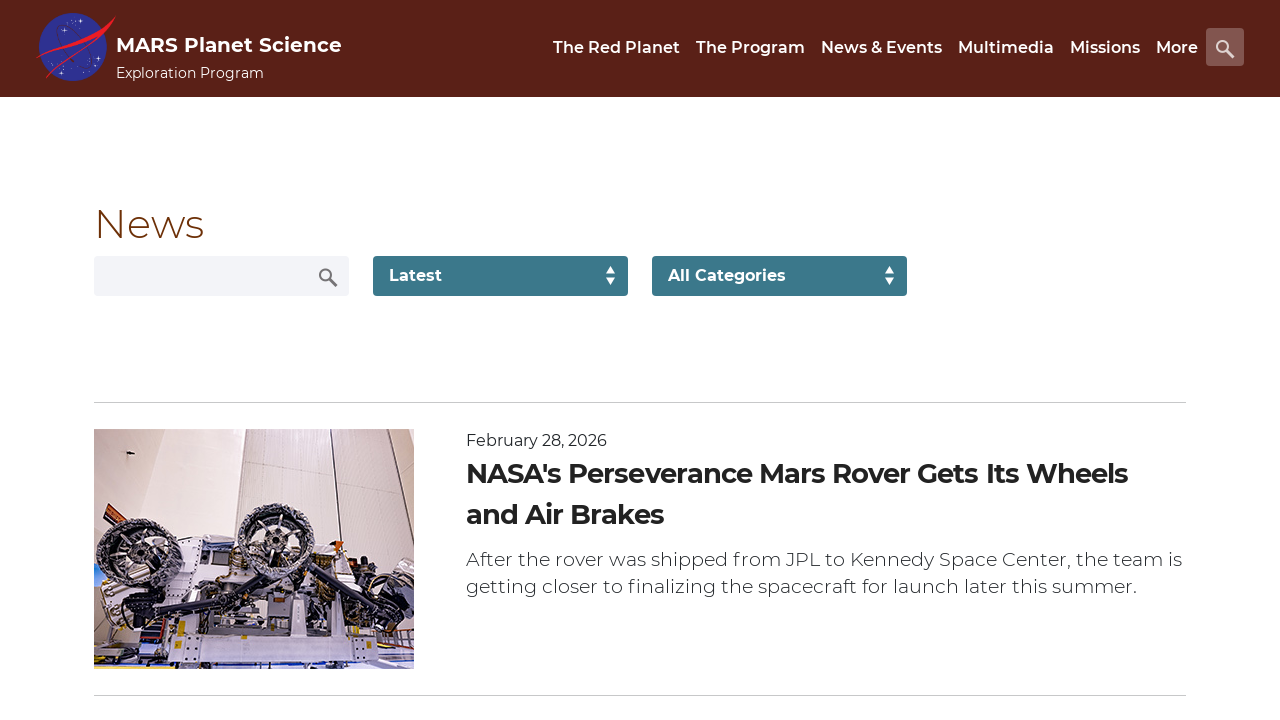

News title elements verified to be present
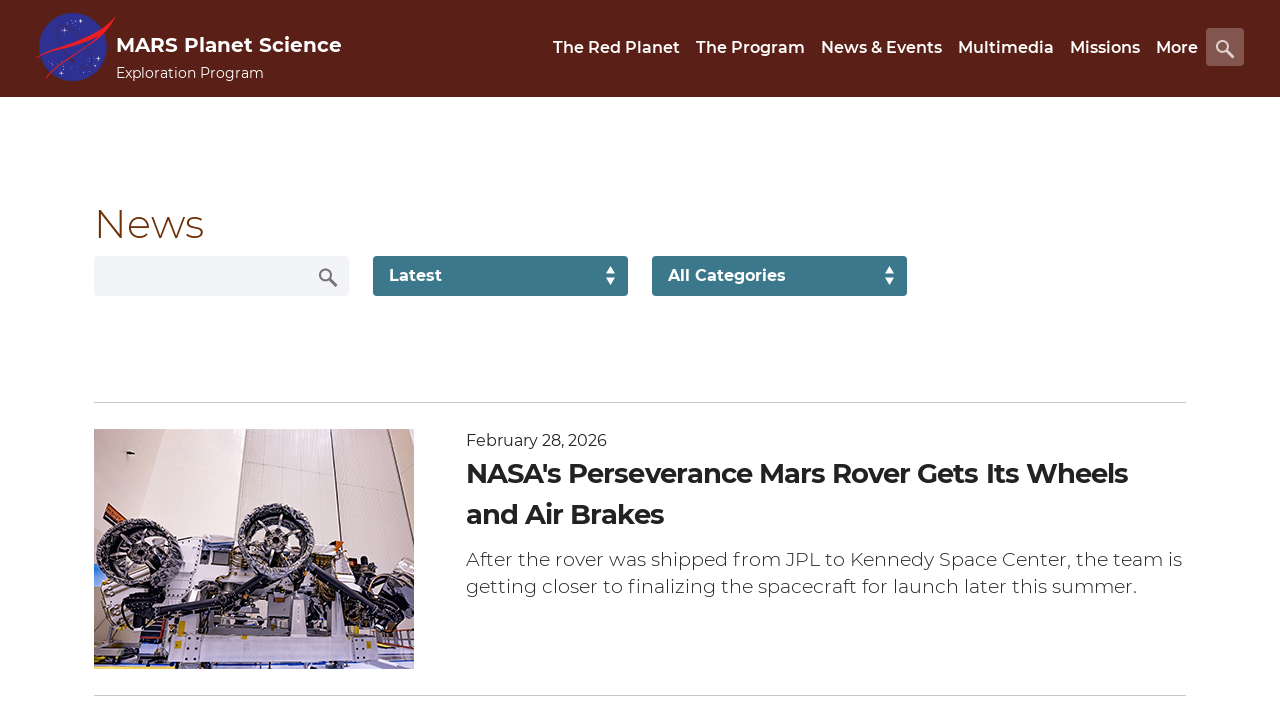

Article teaser body elements verified to be present
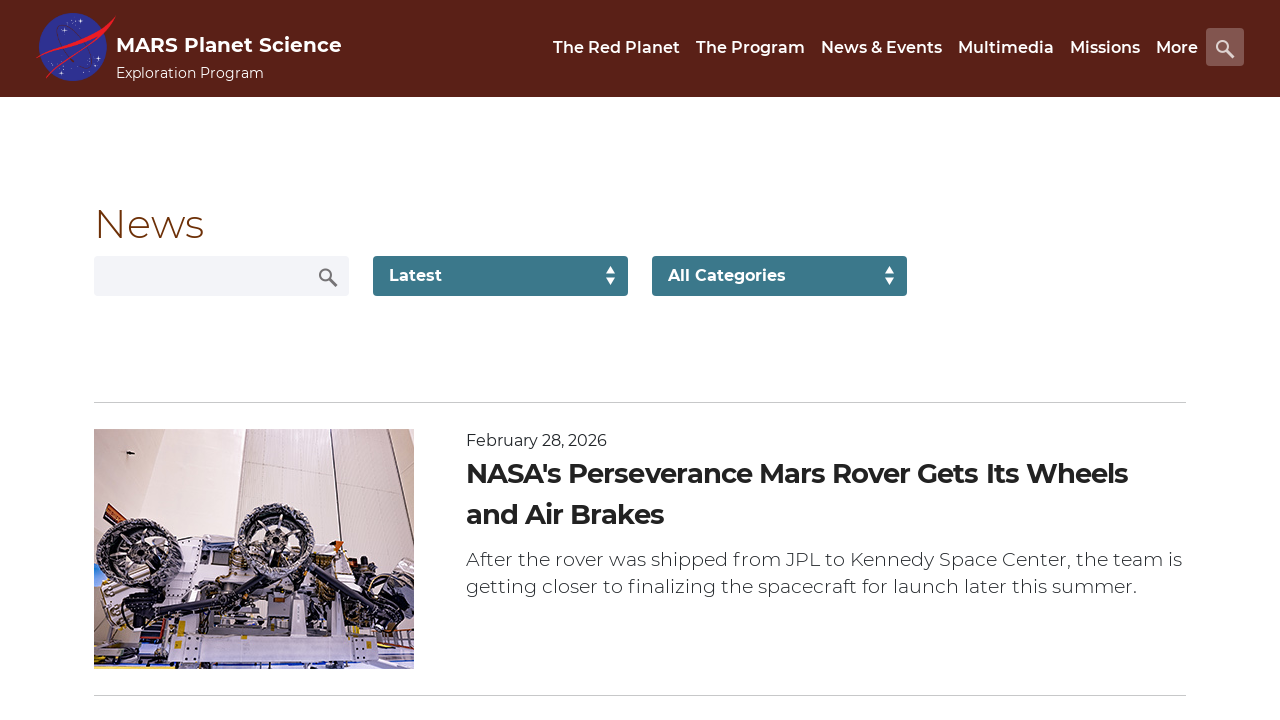

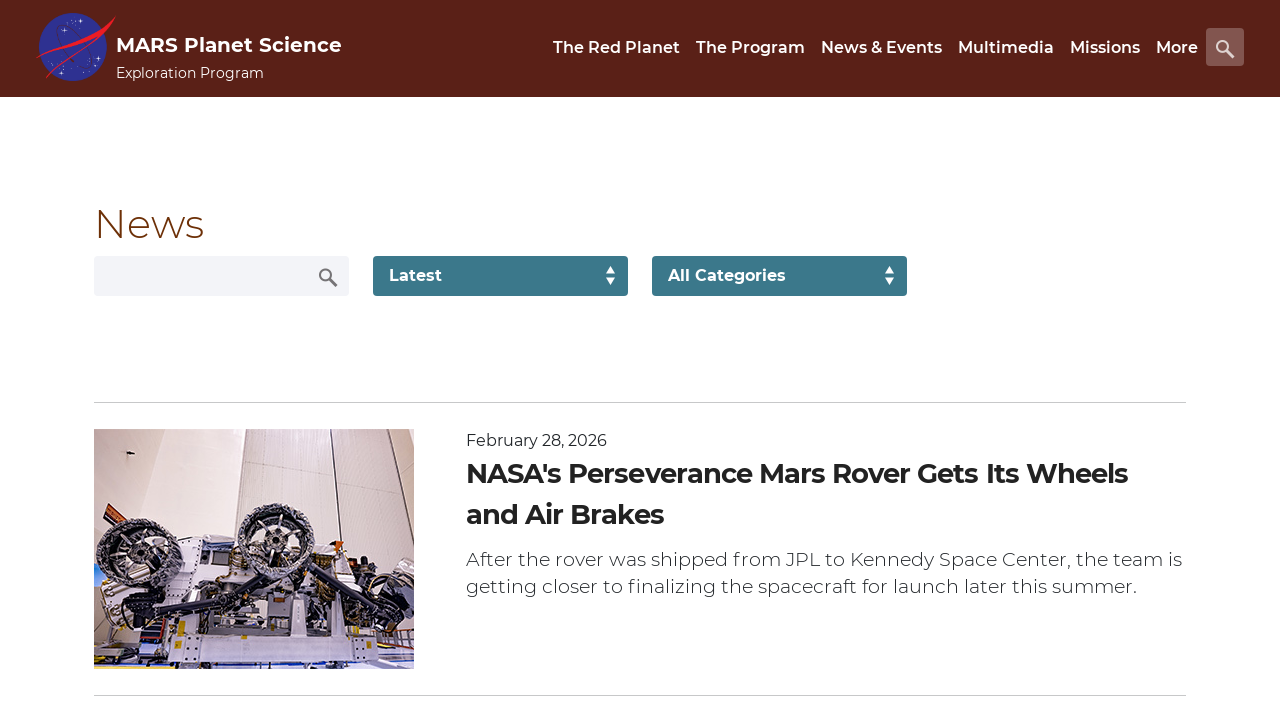